Tests window handling functionality by navigating through multiple browser windows, switching between them, and interacting with elements in different windows

Starting URL: http://the-internet.herokuapp.com

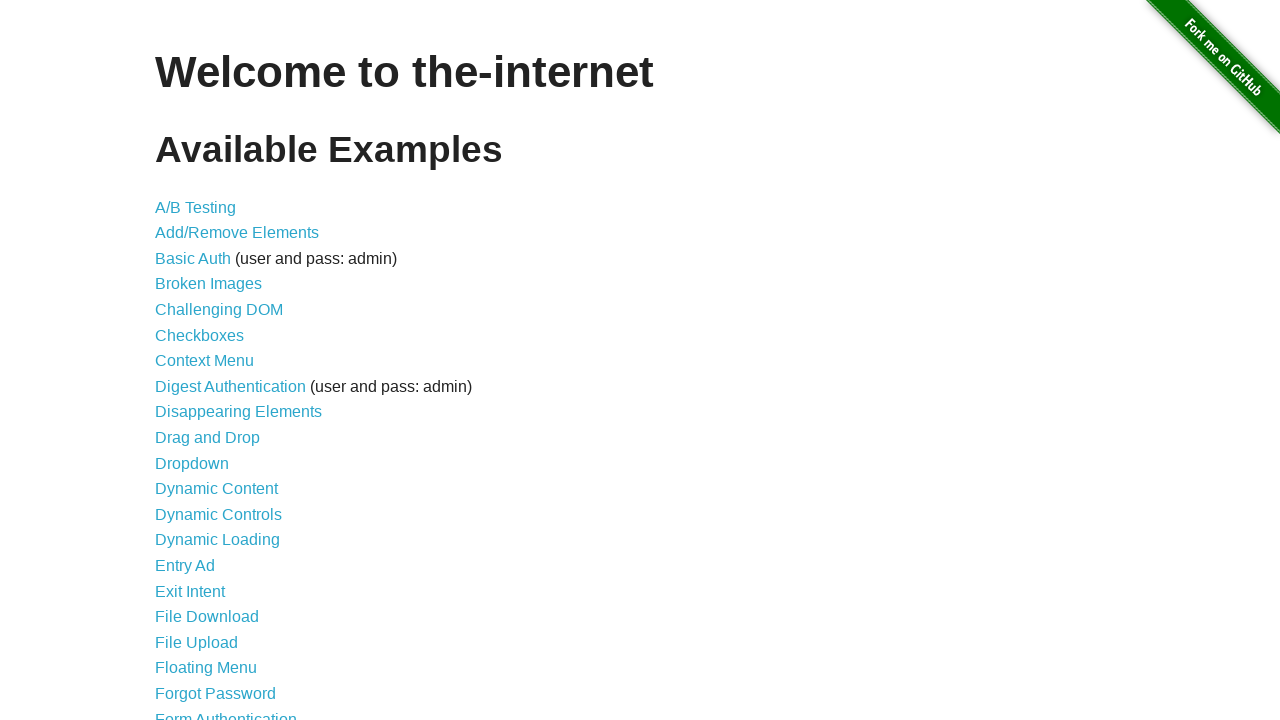

Clicked on windows link to navigate to windows page at (218, 369) on xpath=//a[@href='/windows']
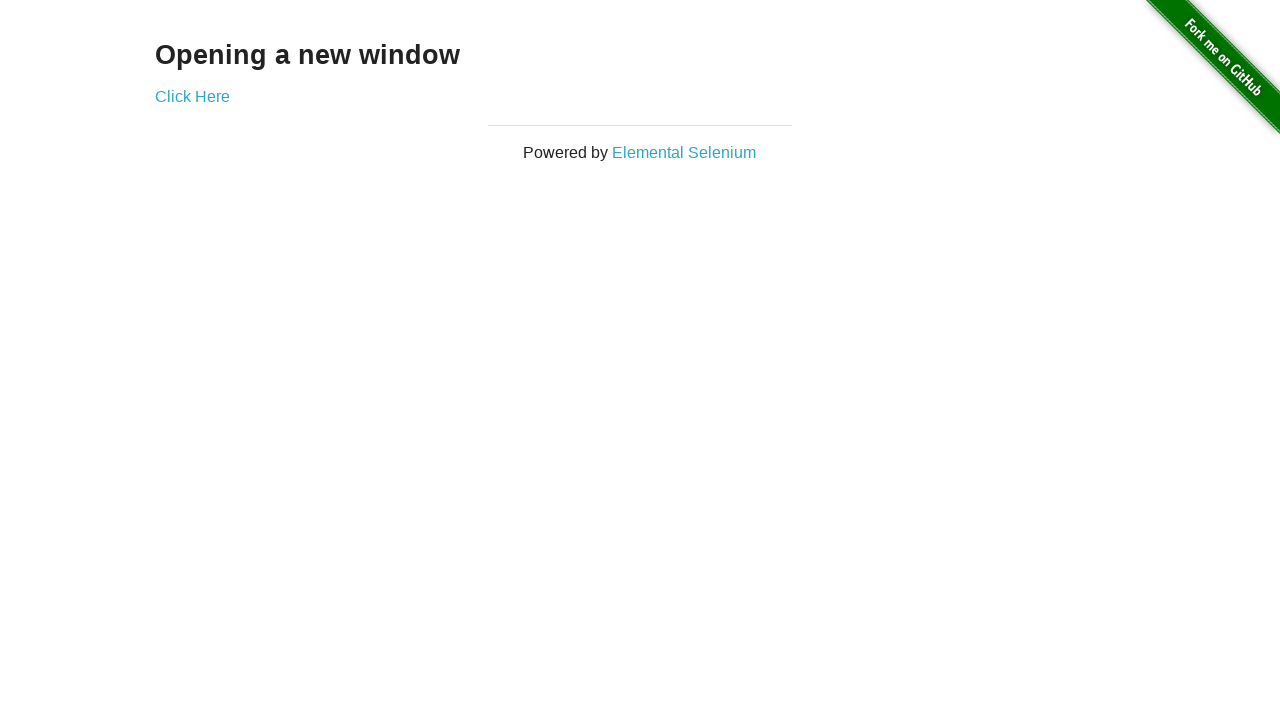

Opened new window by clicking new window link at (192, 96) on xpath=//a[@href='/windows/new']
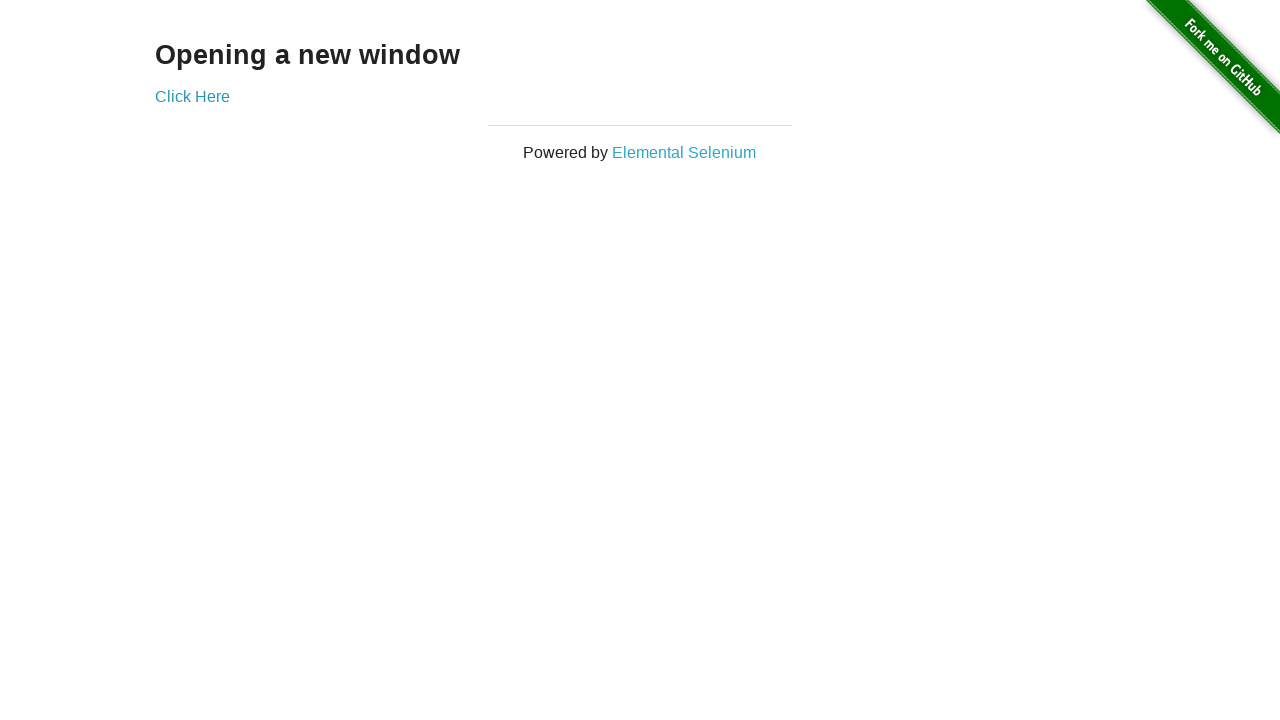

Retrieved text from new window: 
  New Window

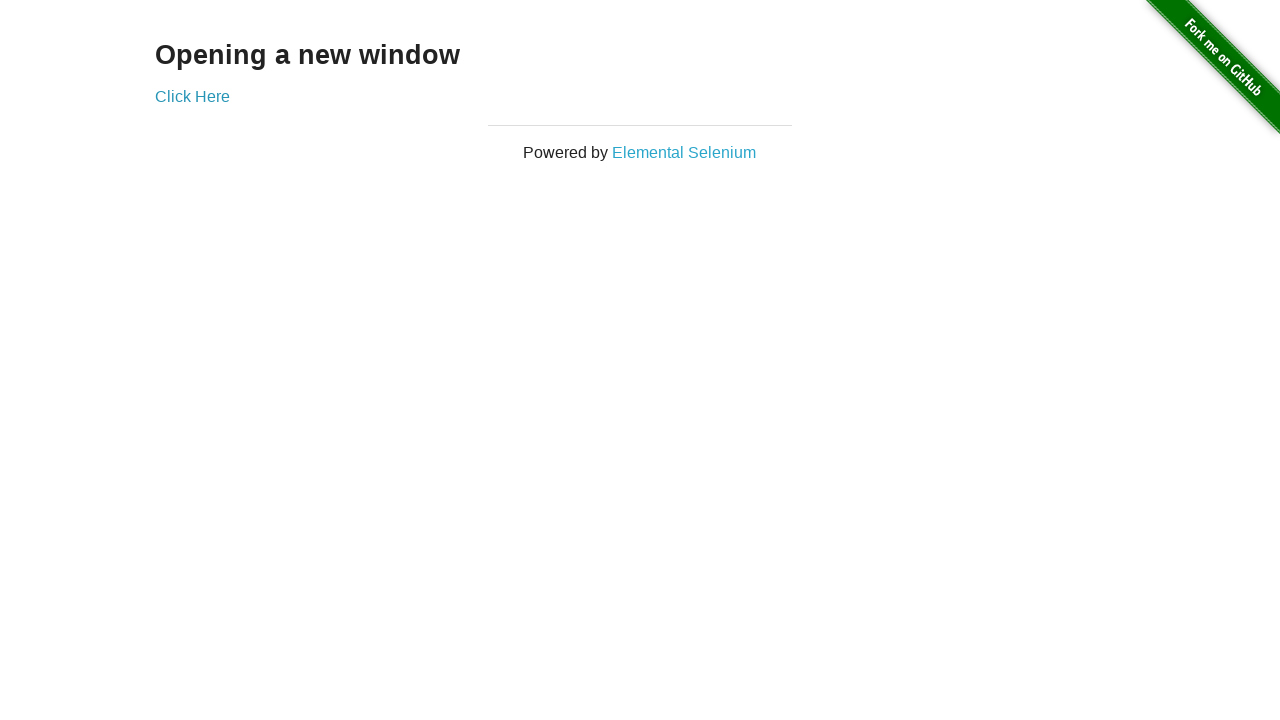

Brought original window to front
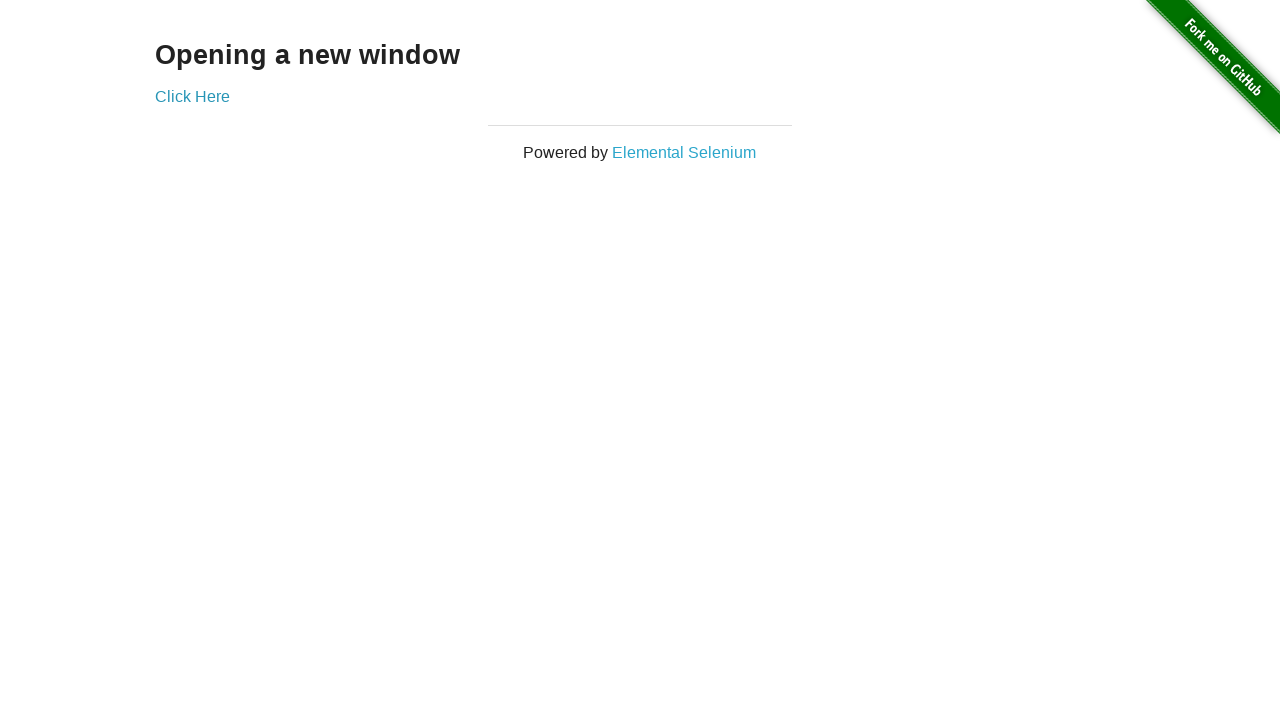

Opened third window by clicking new window link again at (192, 96) on xpath=//a[@href='/windows/new']
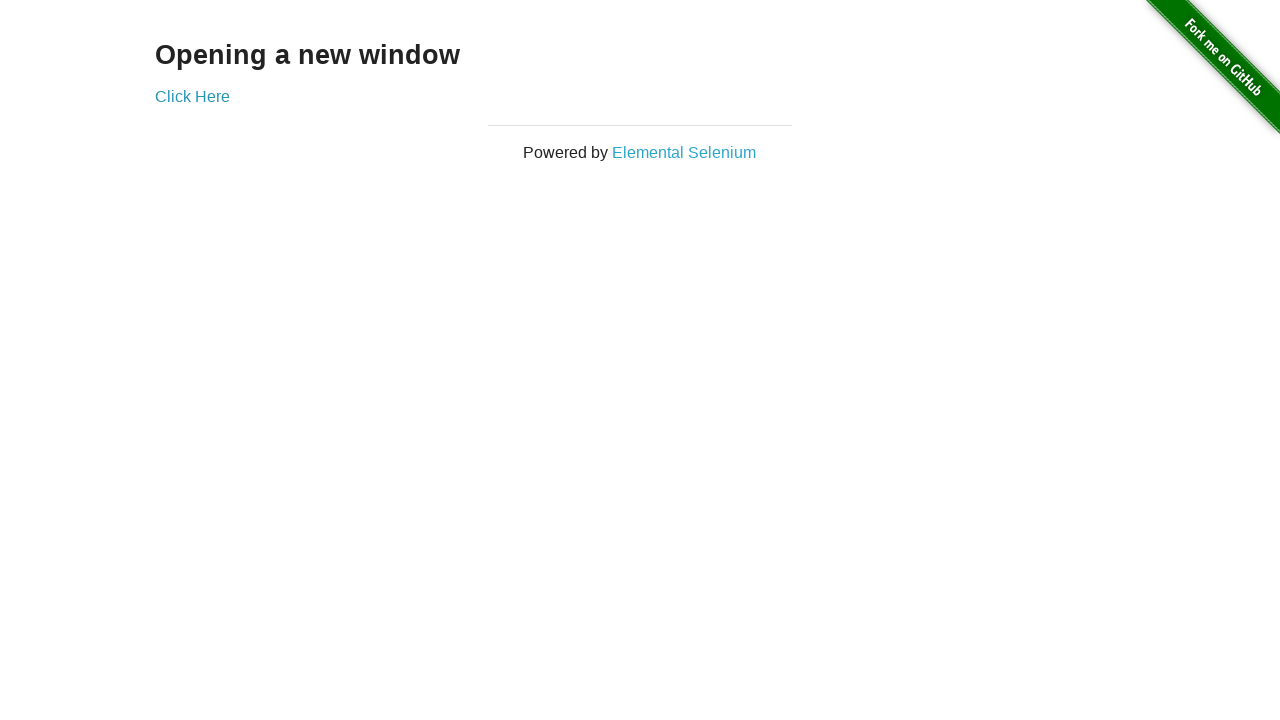

Brought third window to front for interaction
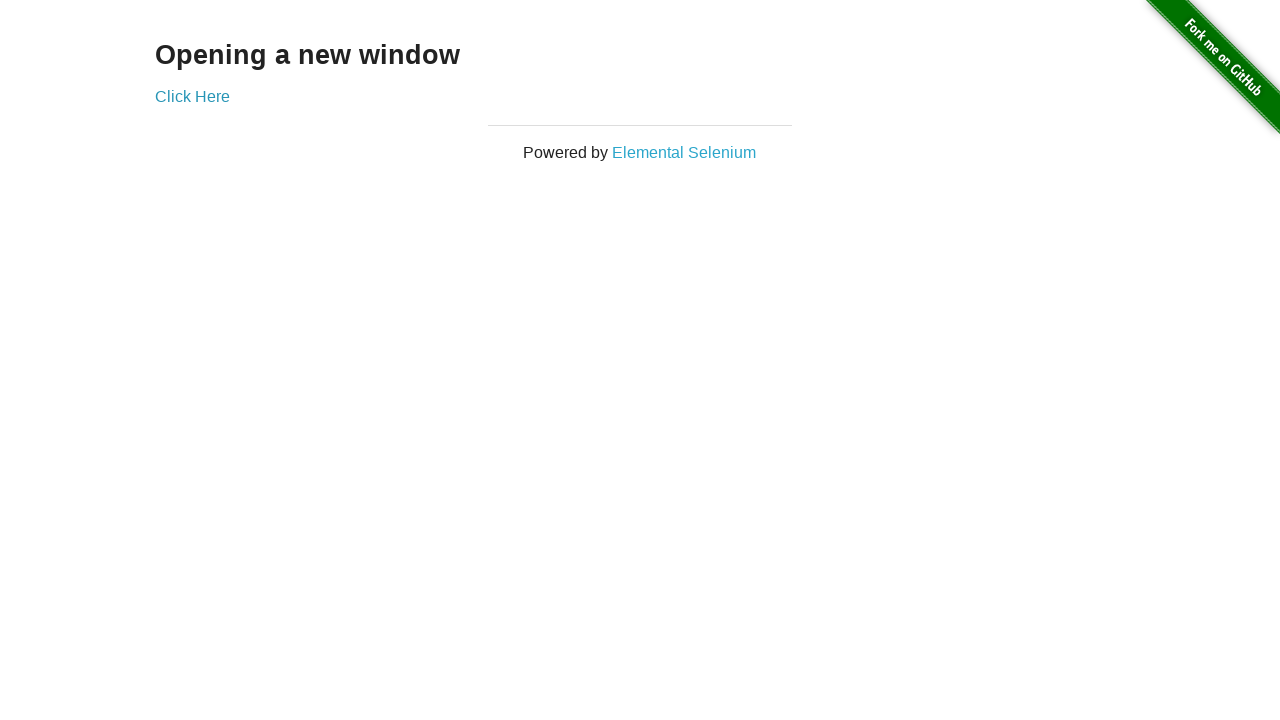

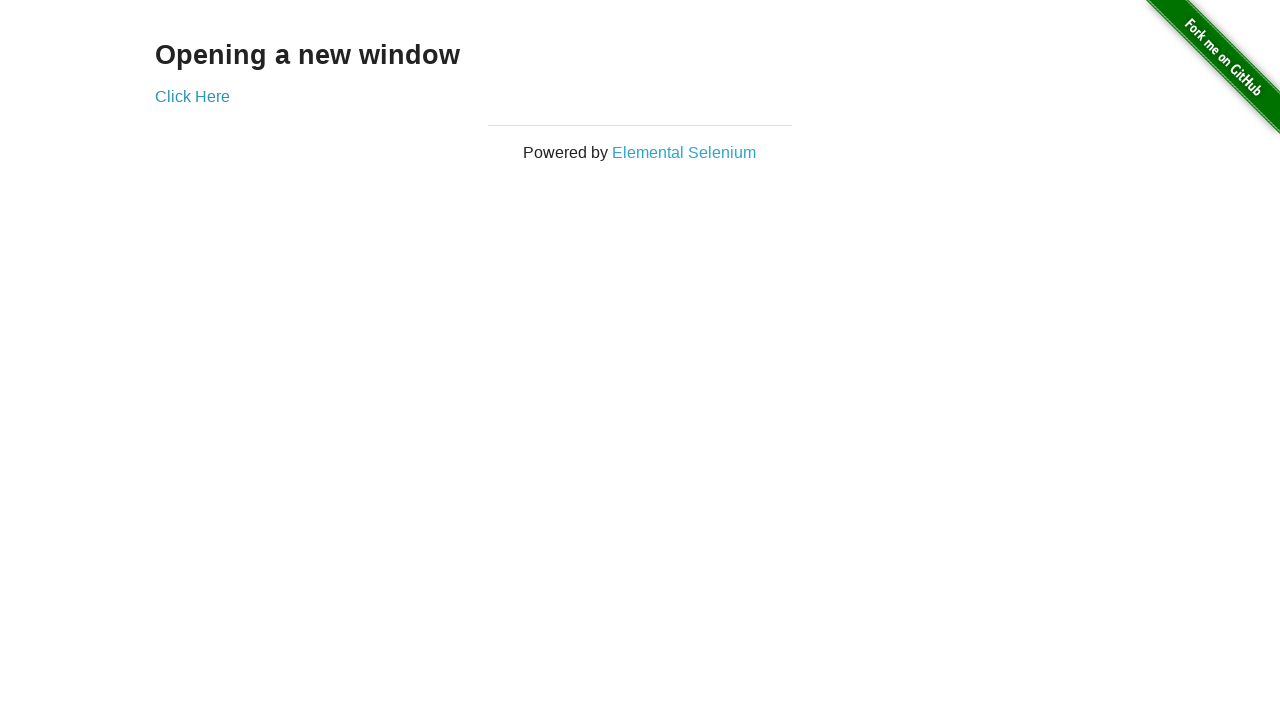